Tests dropdown menu functionality by clicking a dropdown button and selecting the Flipkart option from the menu

Starting URL: https://omayo.blogspot.com/

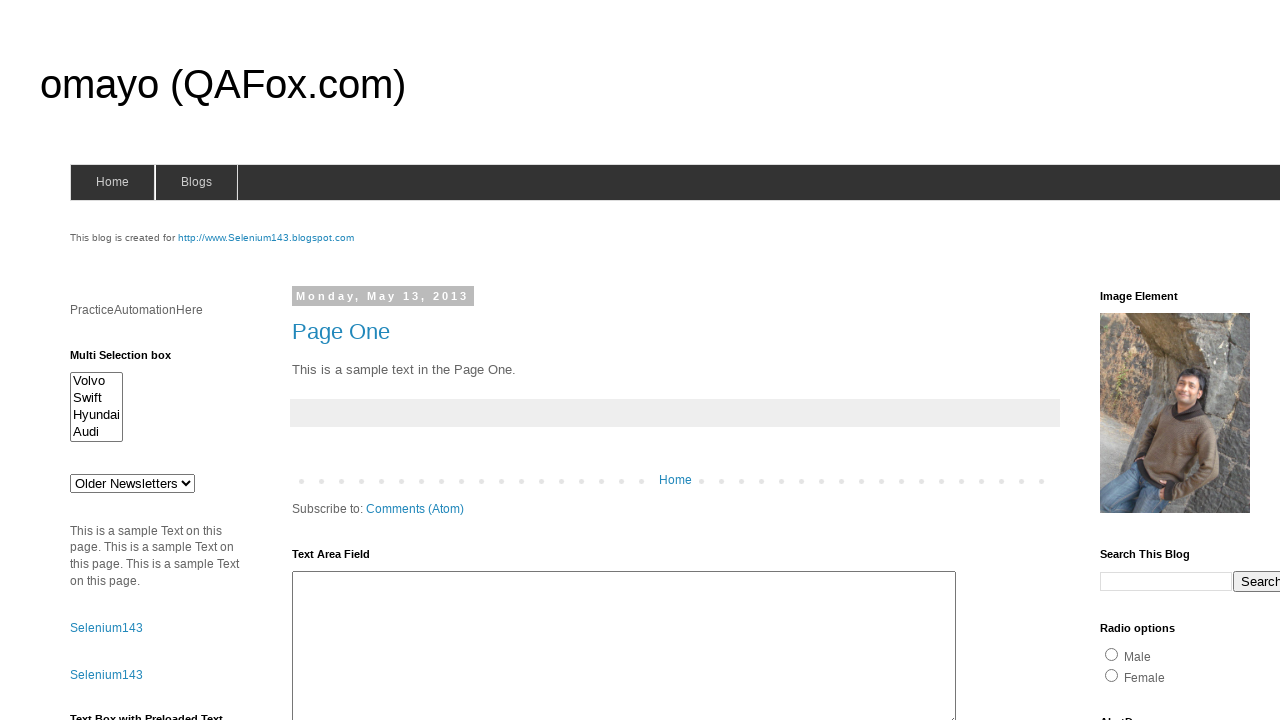

Clicked dropdown button to open menu at (1227, 360) on xpath=//*[@class='dropbtn']
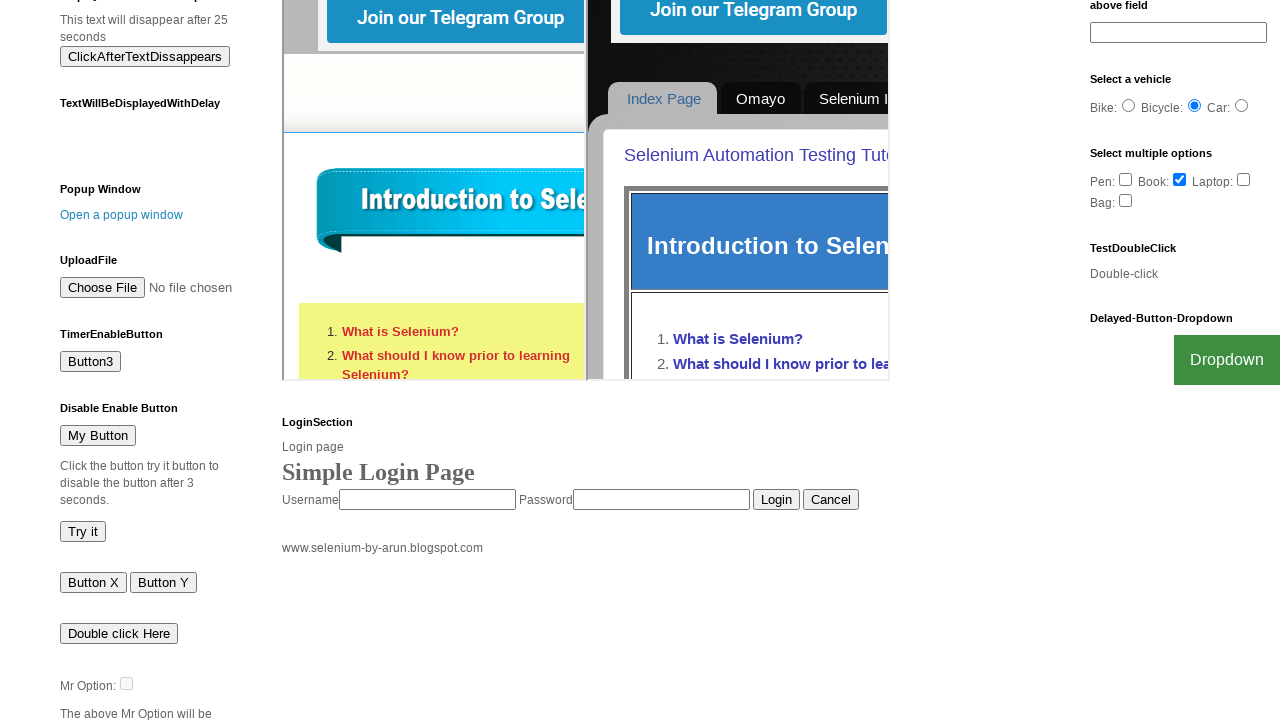

Waited for Flipkart option to become visible in dropdown menu
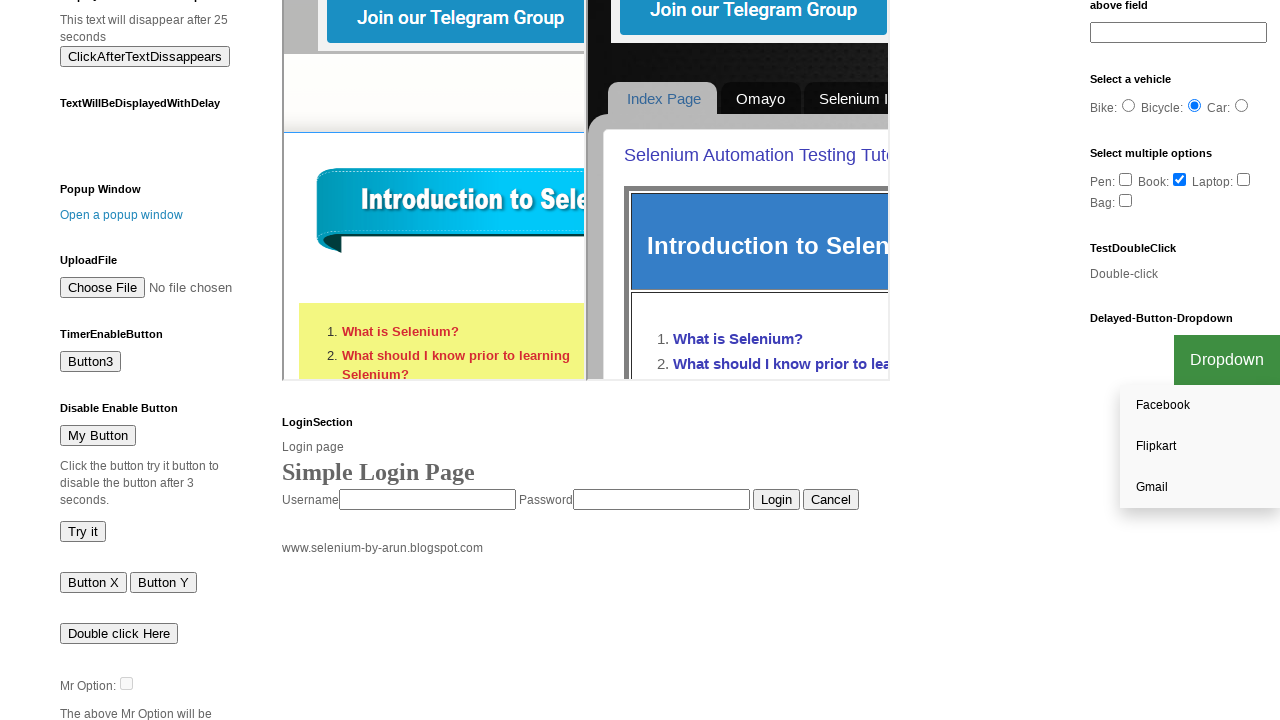

Clicked Flipkart option from dropdown menu at (1200, 447) on text=Flipkart
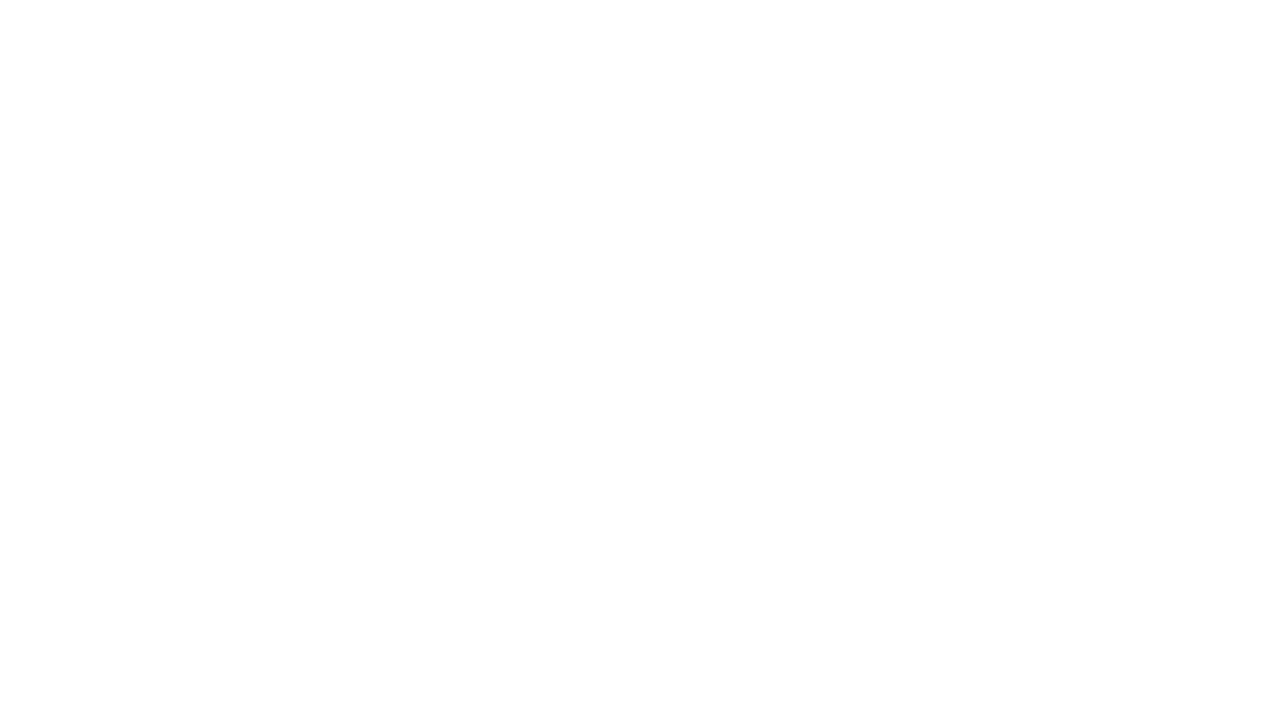

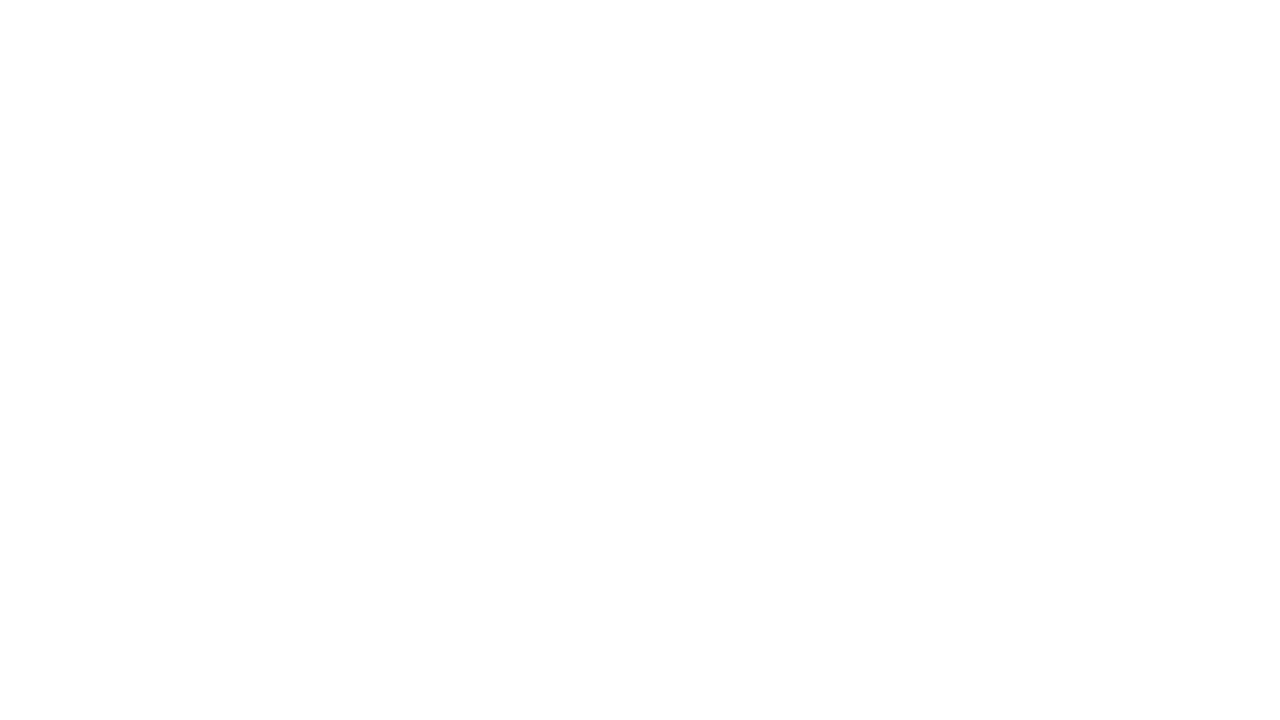